Tests the autocomplete feature on the jQuery UI demo page by entering a partial search term in an input field within an iframe and selecting a suggestion from the autocomplete dropdown.

Starting URL: https://jqueryui.com/autocomplete/

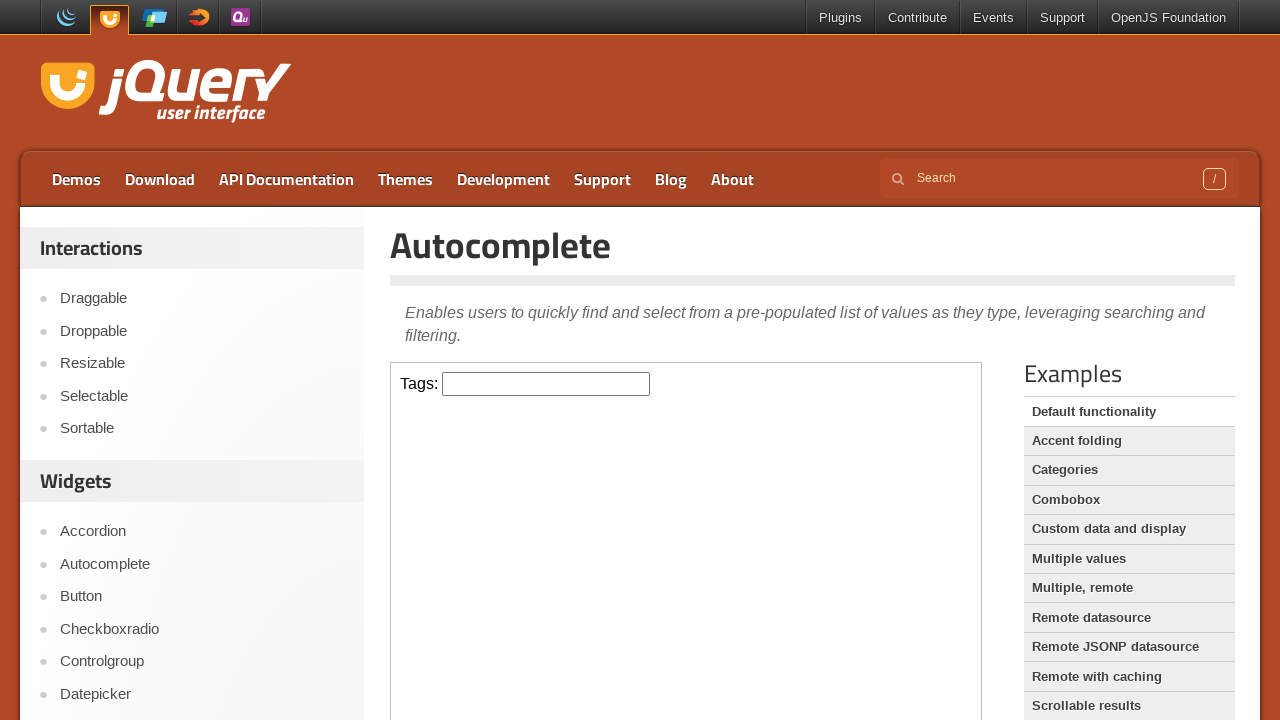

Clicked input field inside iframe to focus it at (546, 384) on iframe >> internal:control=enter-frame >> input
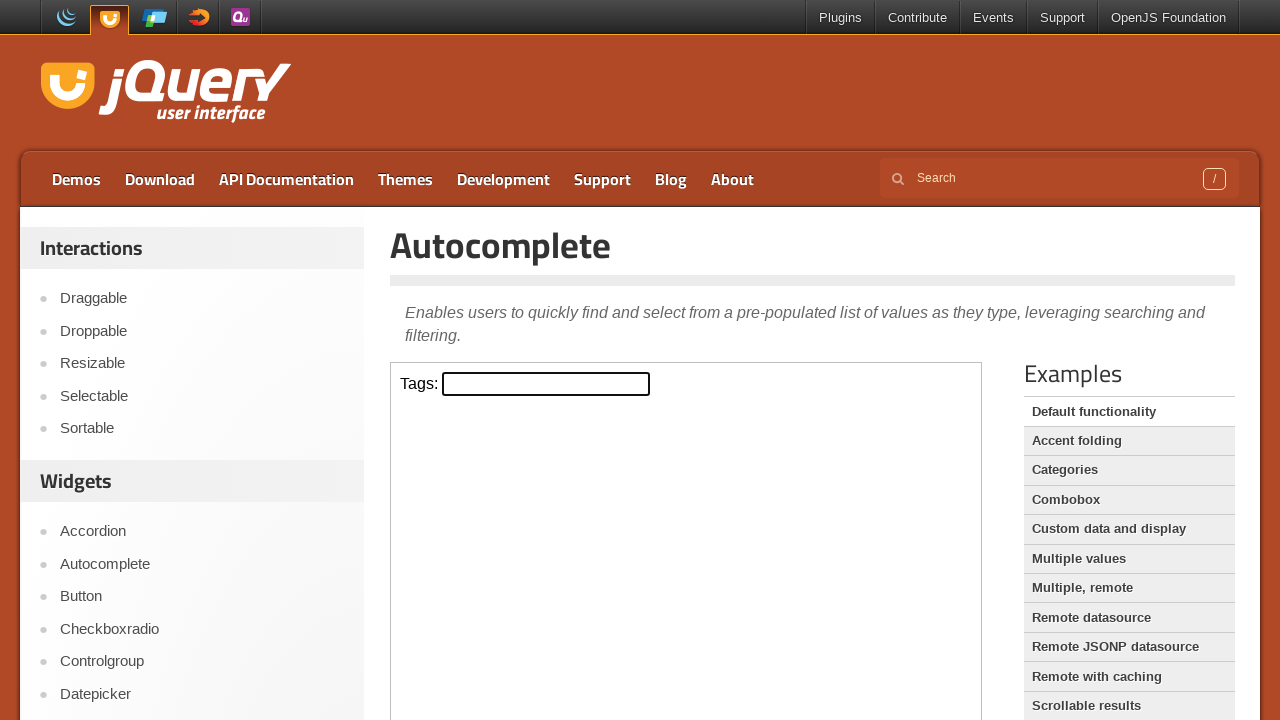

Entered 'P' in input field to trigger autocomplete suggestions on iframe >> internal:control=enter-frame >> input
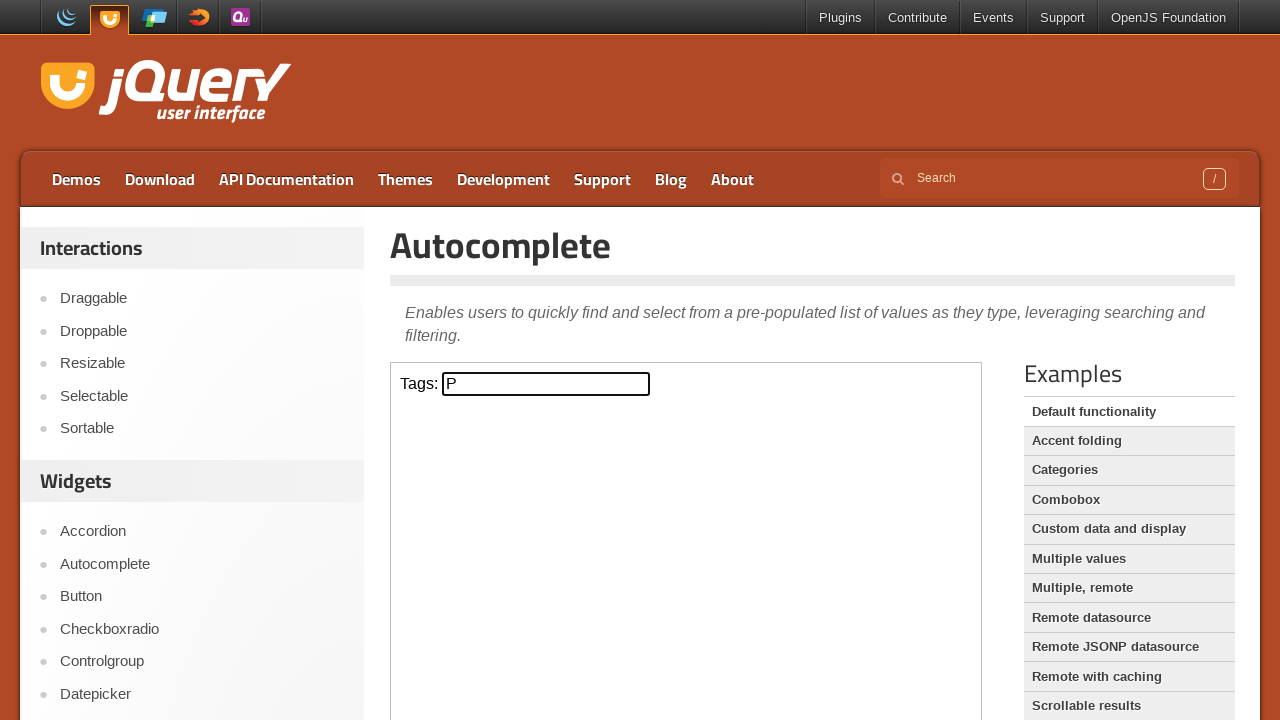

Selected 'Python' from autocomplete dropdown at (546, 577) on iframe >> internal:control=enter-frame >> text=Python
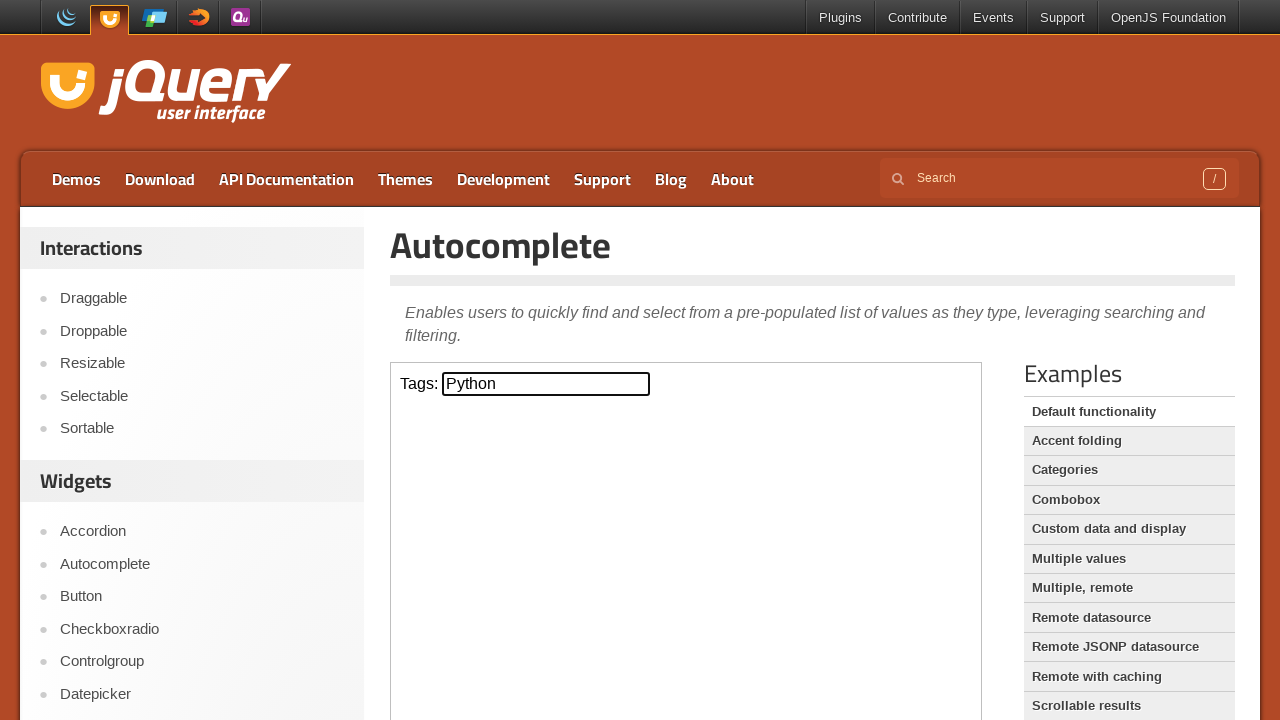

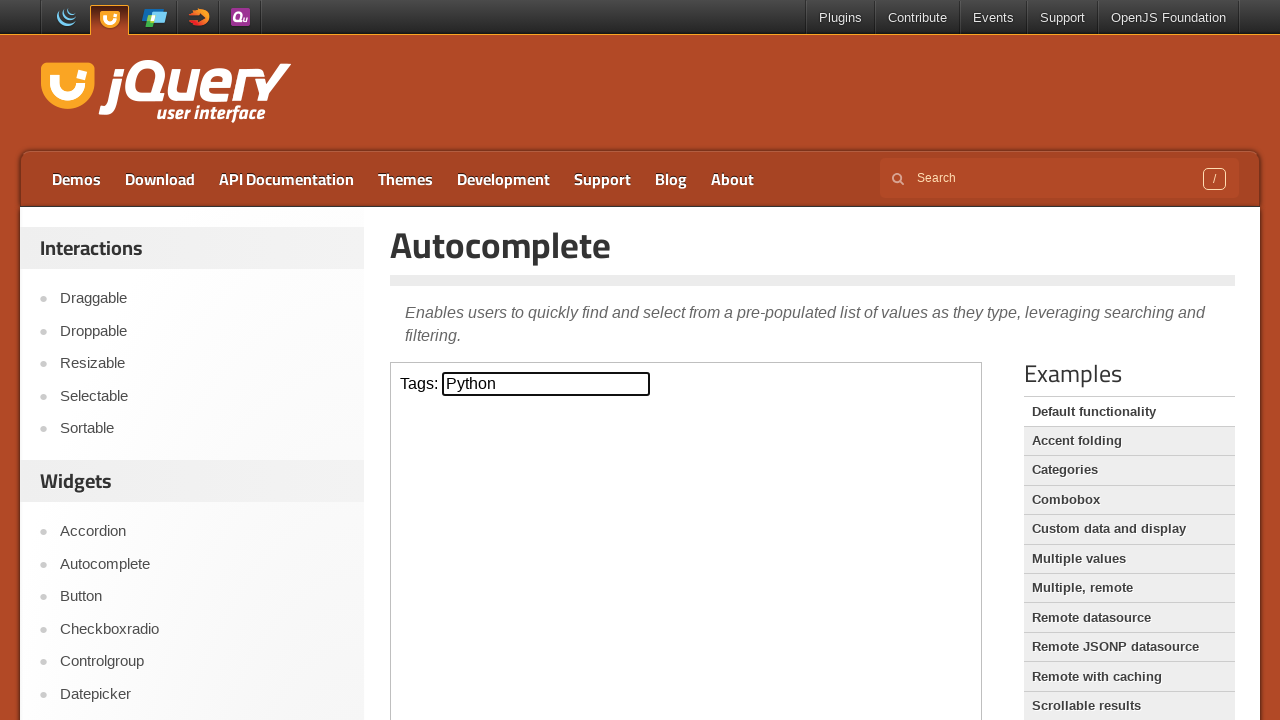